Navigates through a multi-level menu by hovering over Main Item 2, then SUB SUB List, then Sub Sub Item 2

Starting URL: https://demoqa.com/menu#

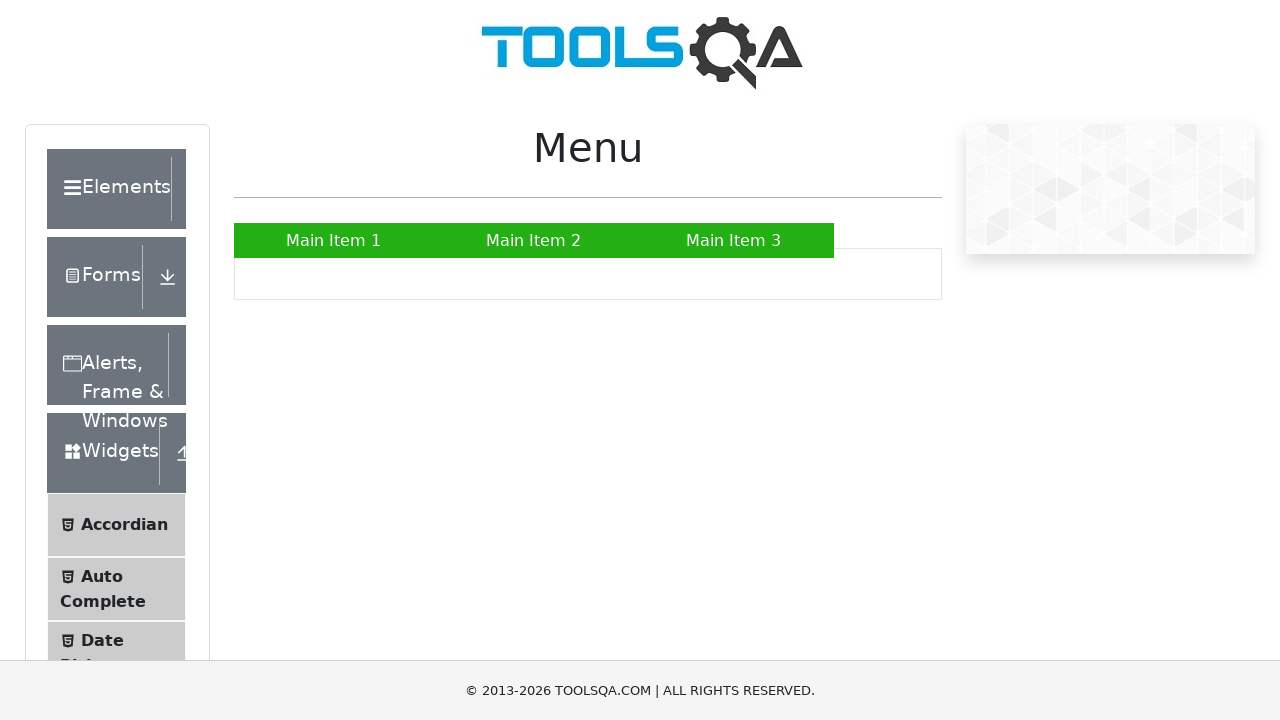

Hovered over Main Item 2 to reveal submenu at (534, 240) on xpath=//a[text() = "Main Item 2"]
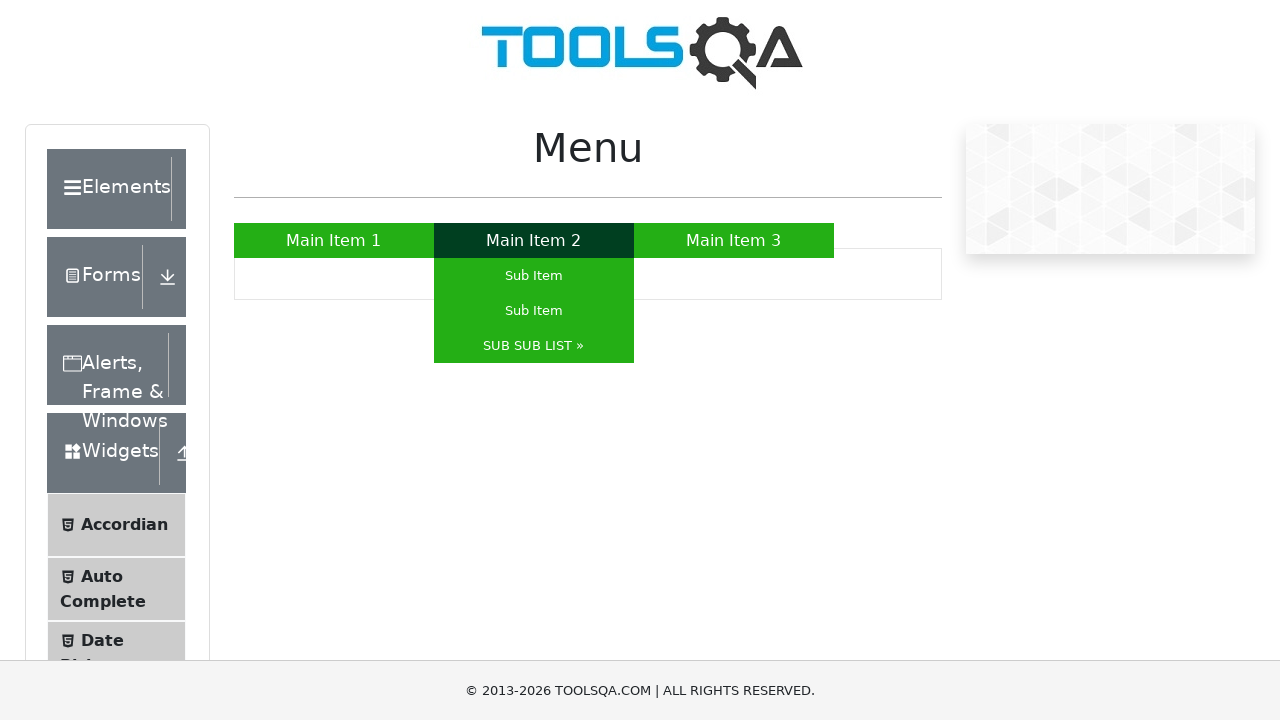

Hovered over SUB SUB LIST to reveal nested submenu at (534, 346) on xpath=//a[text() = "SUB SUB LIST »"]
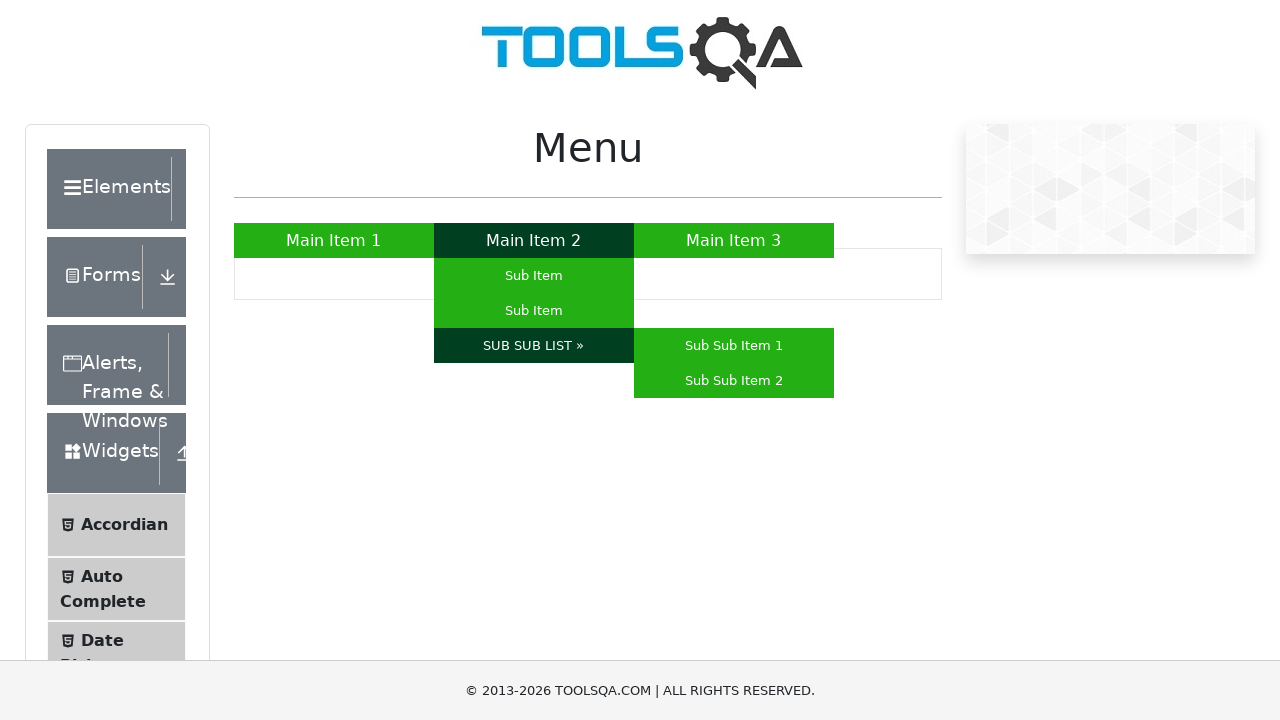

Hovered over Sub Sub Item 2 in the nested menu at (734, 380) on xpath=//a[text() = "Sub Sub Item 2"]
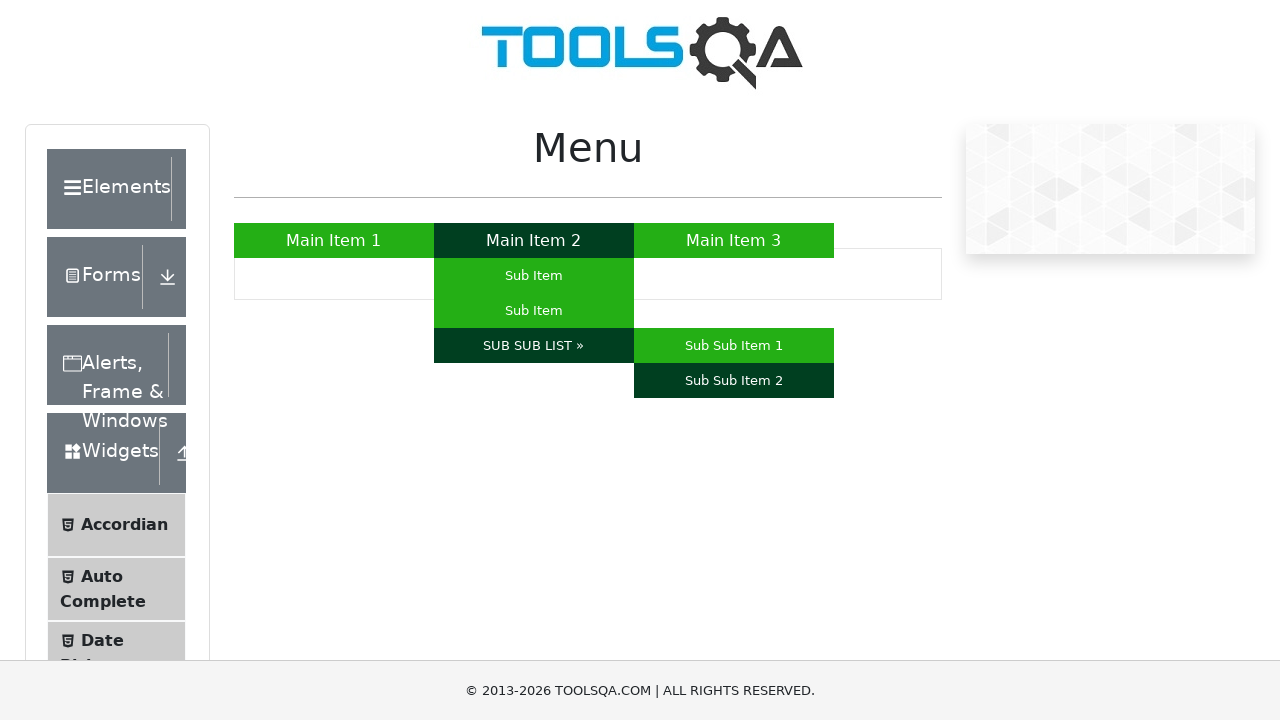

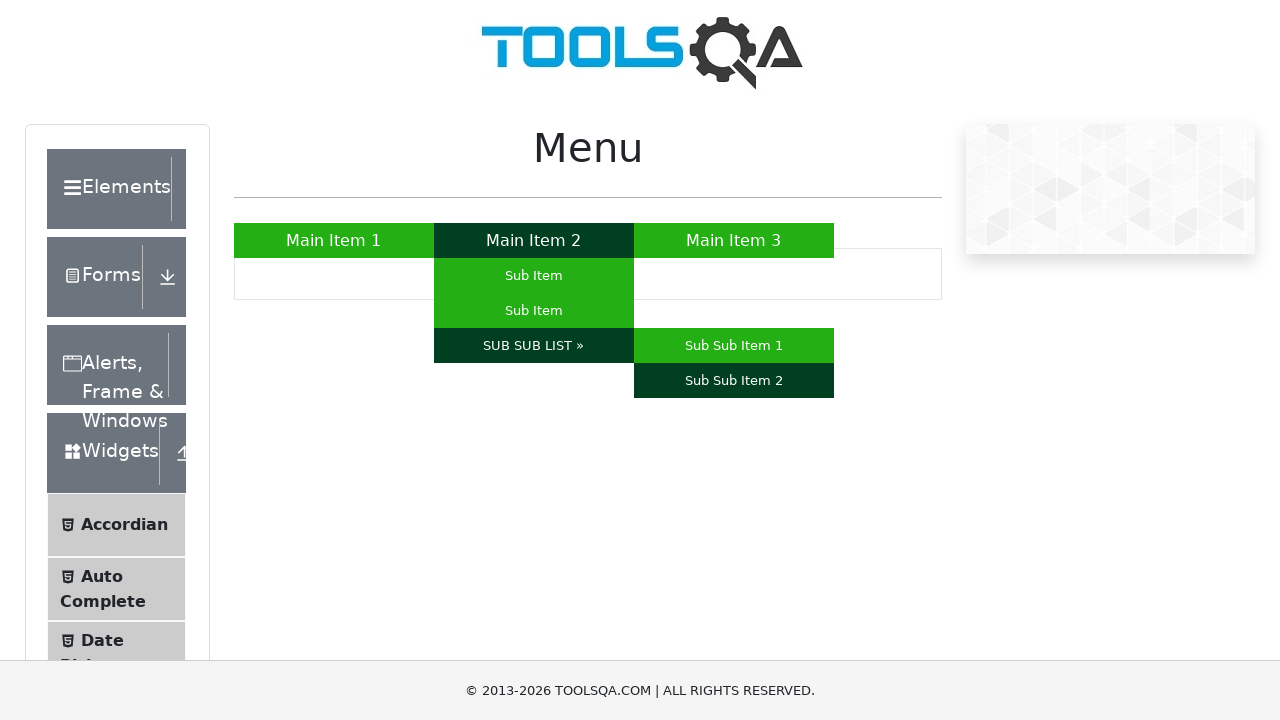